Tests opening a new tab, switching between windows, extracting text from the new tab, and filling a form field in the original window with the extracted text

Starting URL: https://rahulshettyacademy.com/angularpractice/

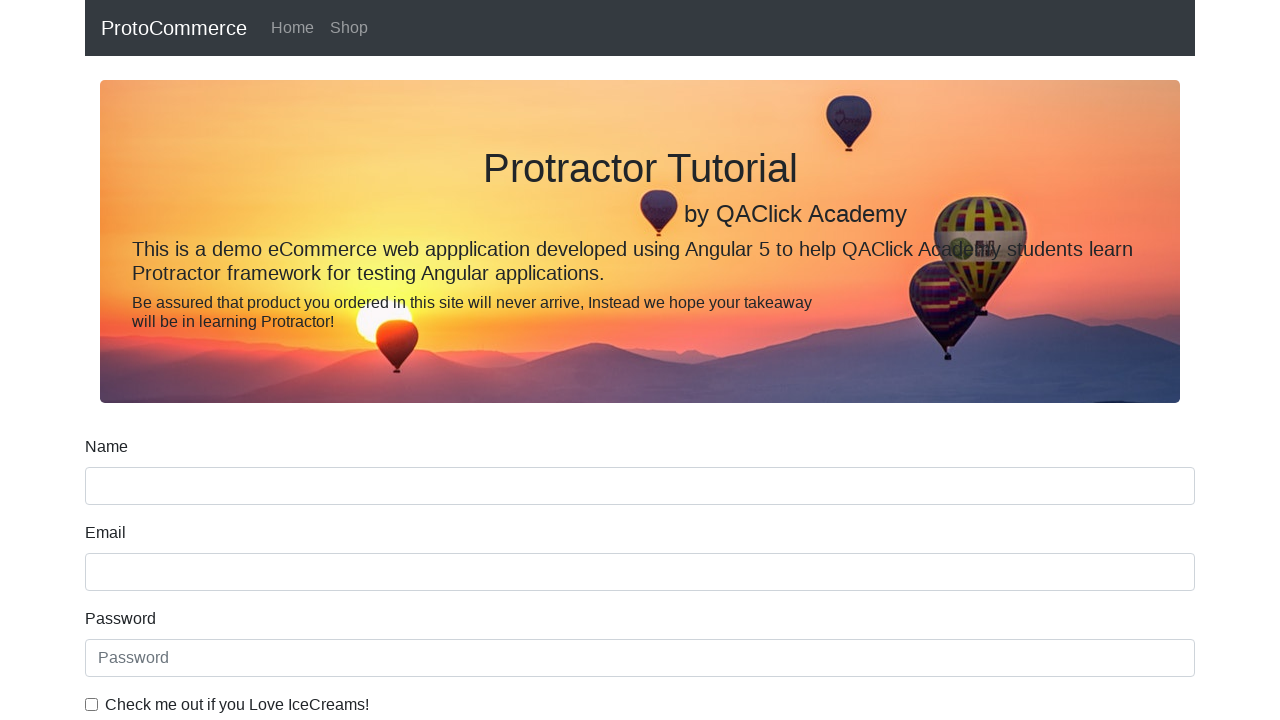

Opened a new tab/window
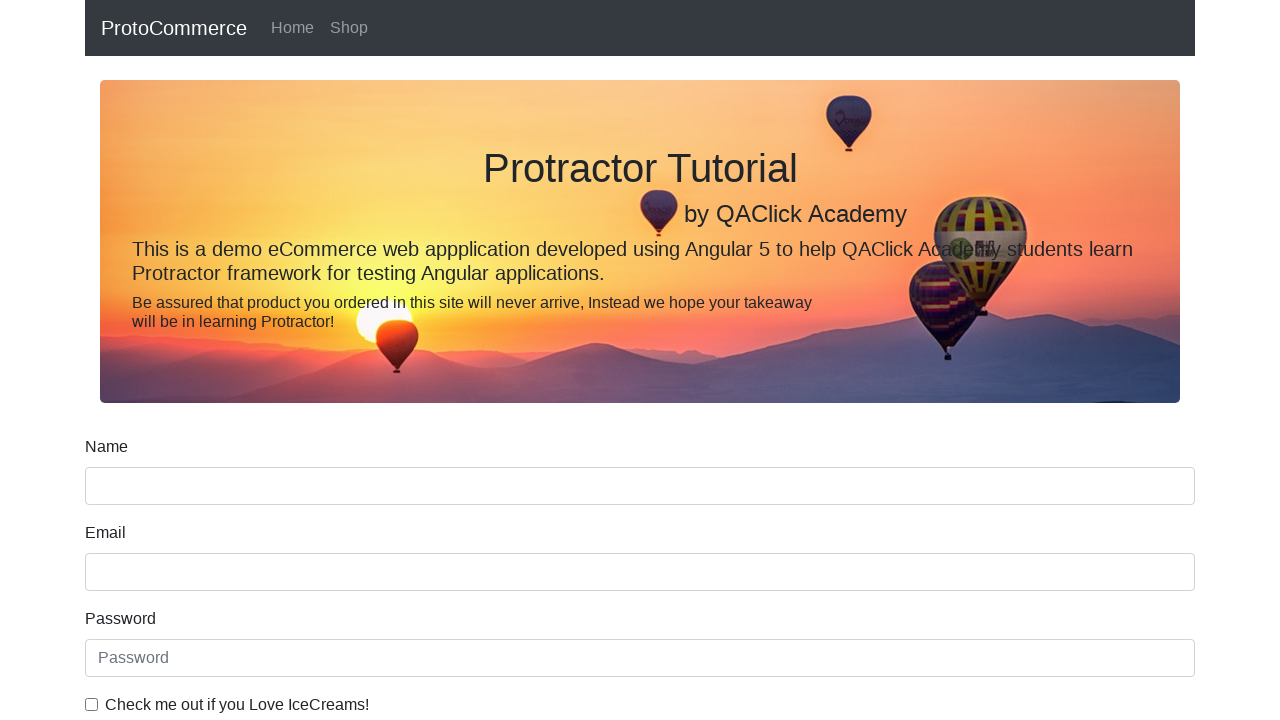

Navigated to https://rahulshettyacademy.com/ in new tab
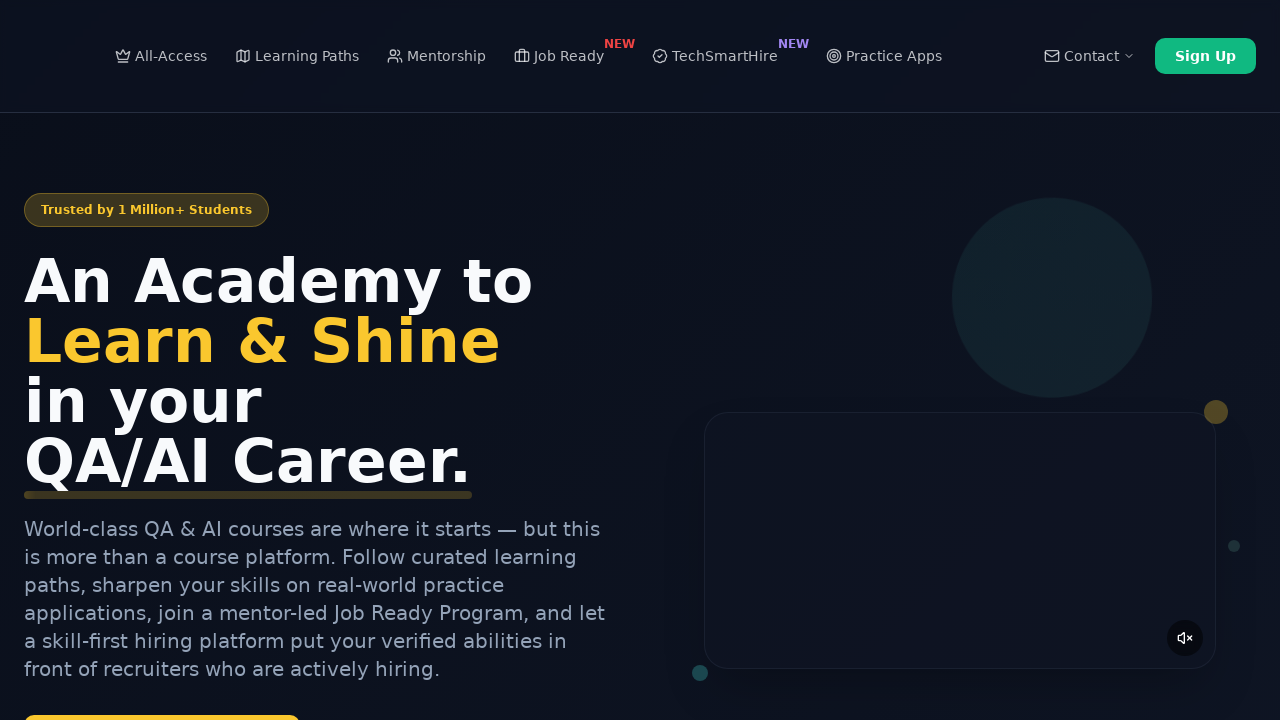

Located course links on the new tab
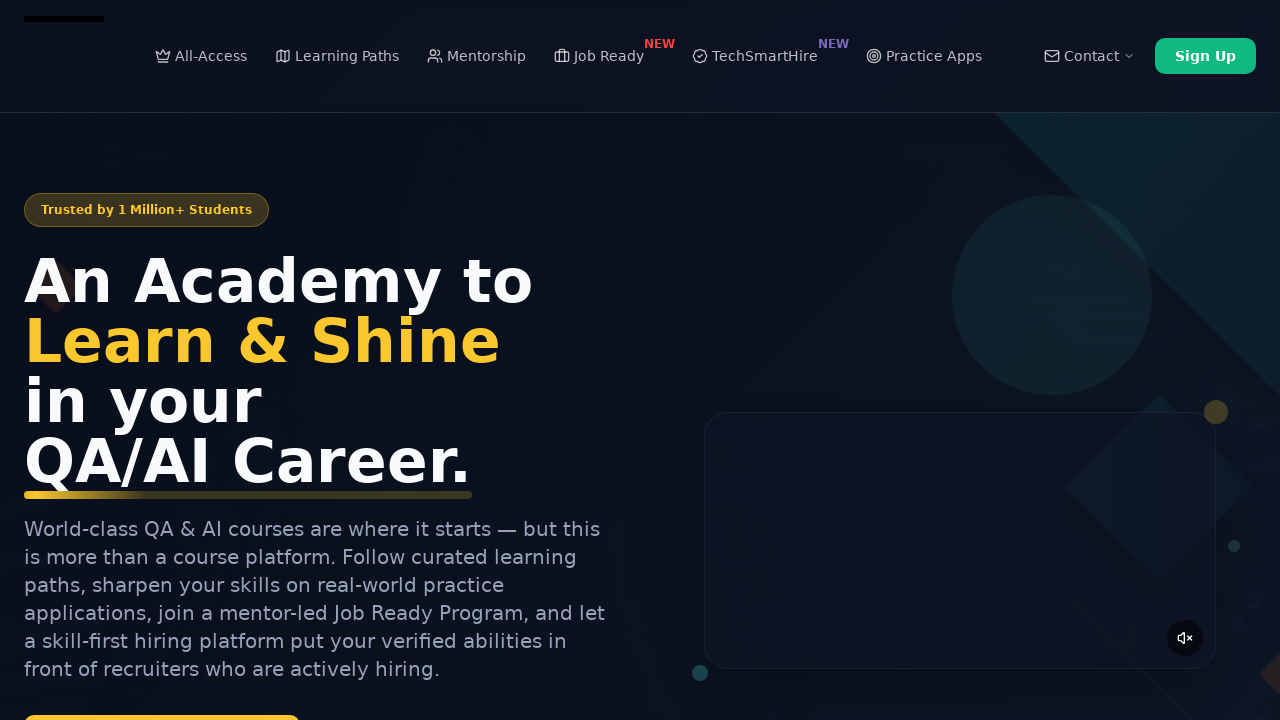

Extracted course name from second course link: Playwright Testing
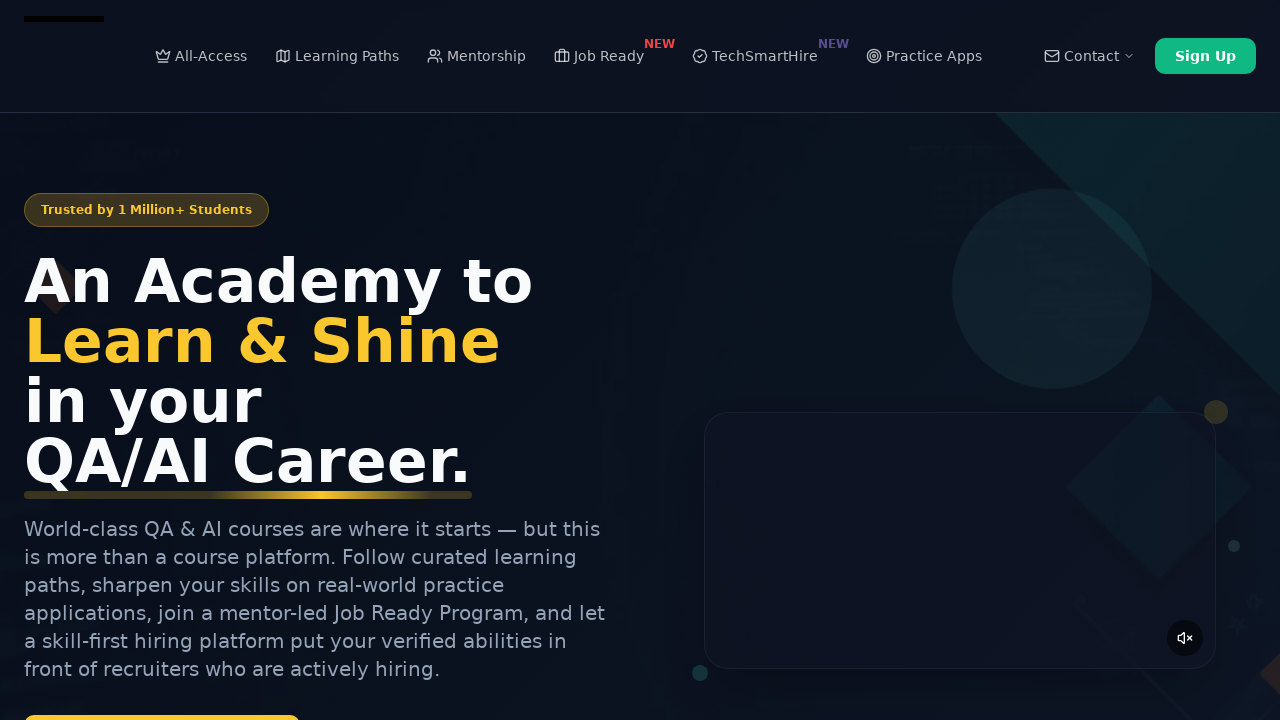

Closed the new tab
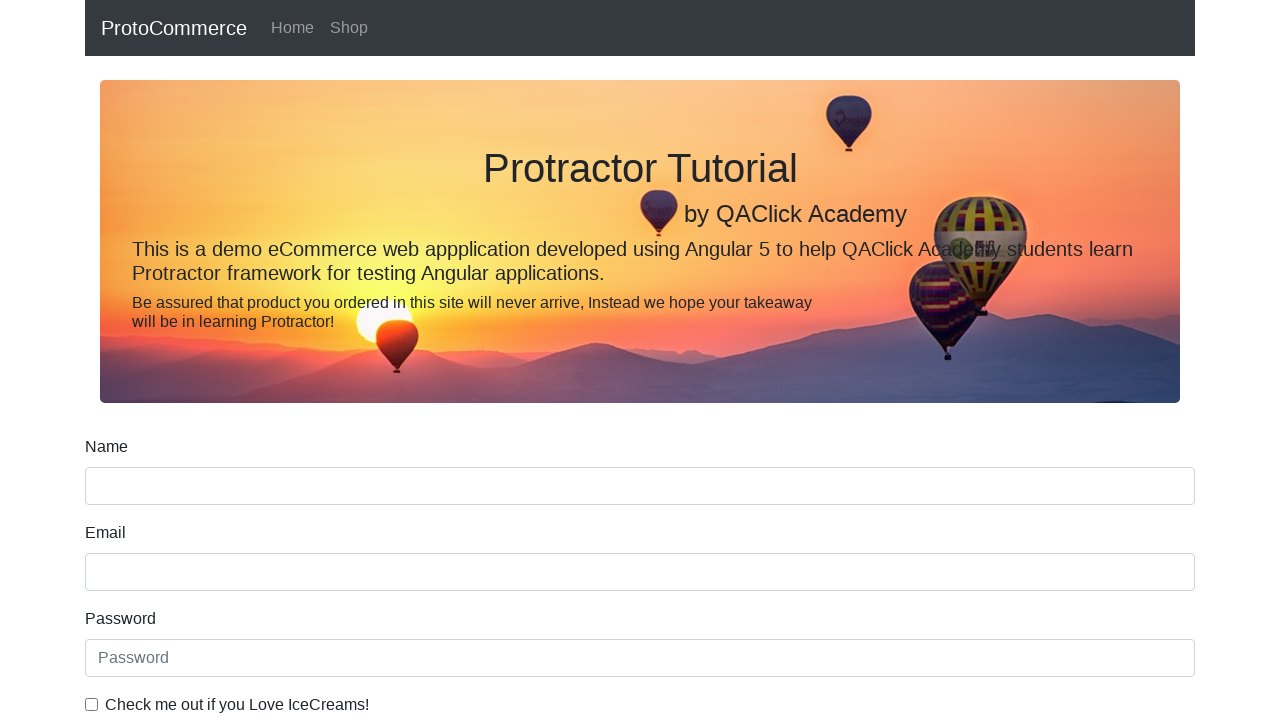

Filled name field with extracted course name: Playwright Testing on [name='name']
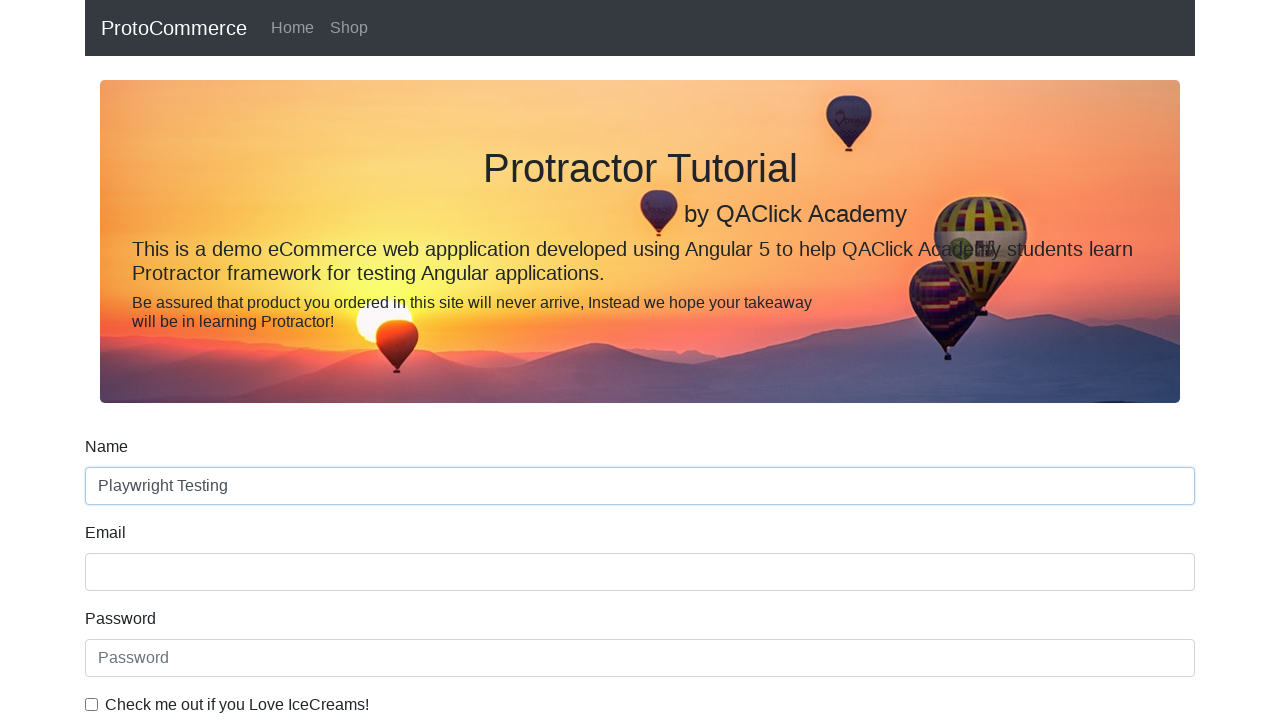

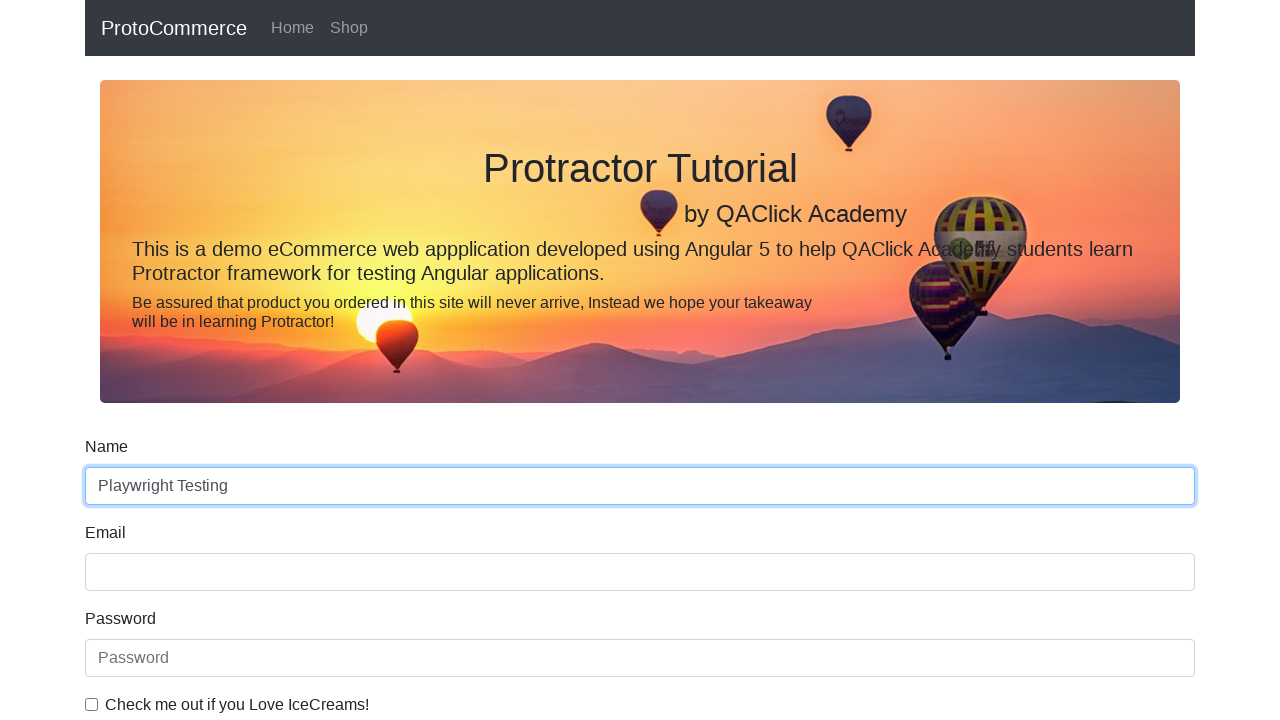